Tests the text box form on DemoQA by navigating to the Elements section, clicking on Text Box, filling in user details (name, email, addresses), and submitting the form

Starting URL: https://demoqa.com

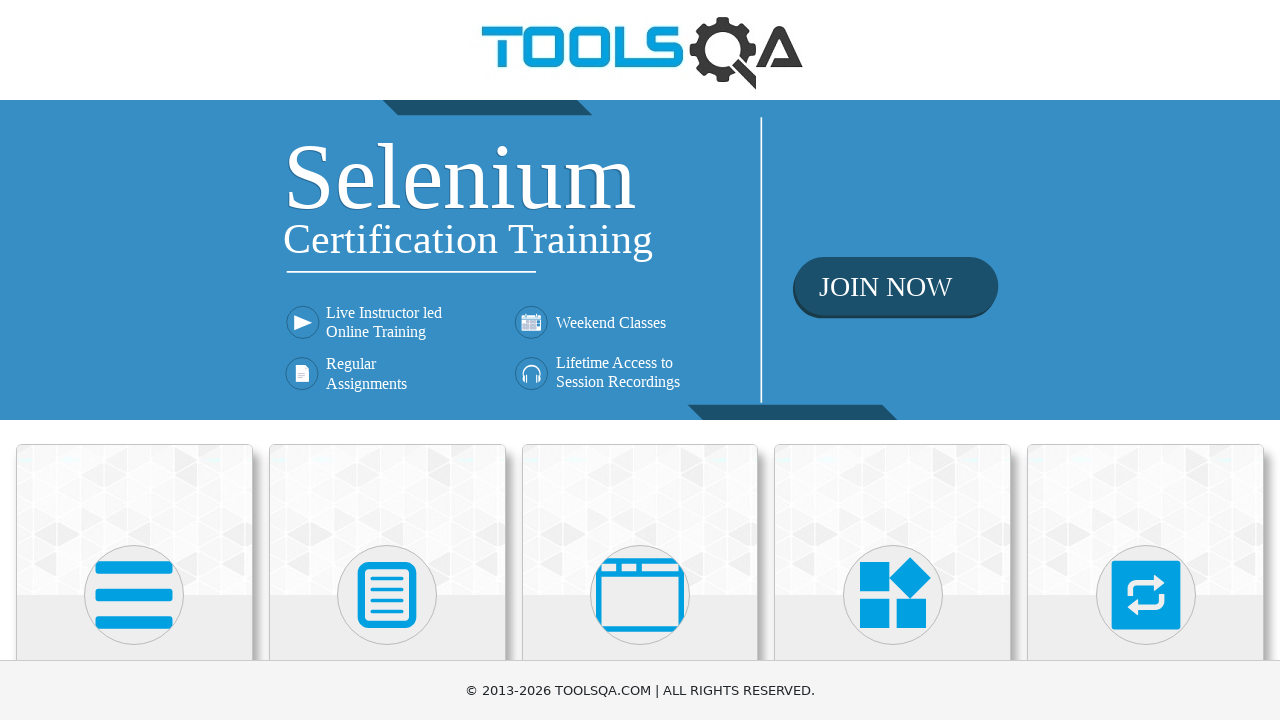

Scrolled down 300px to view category cards
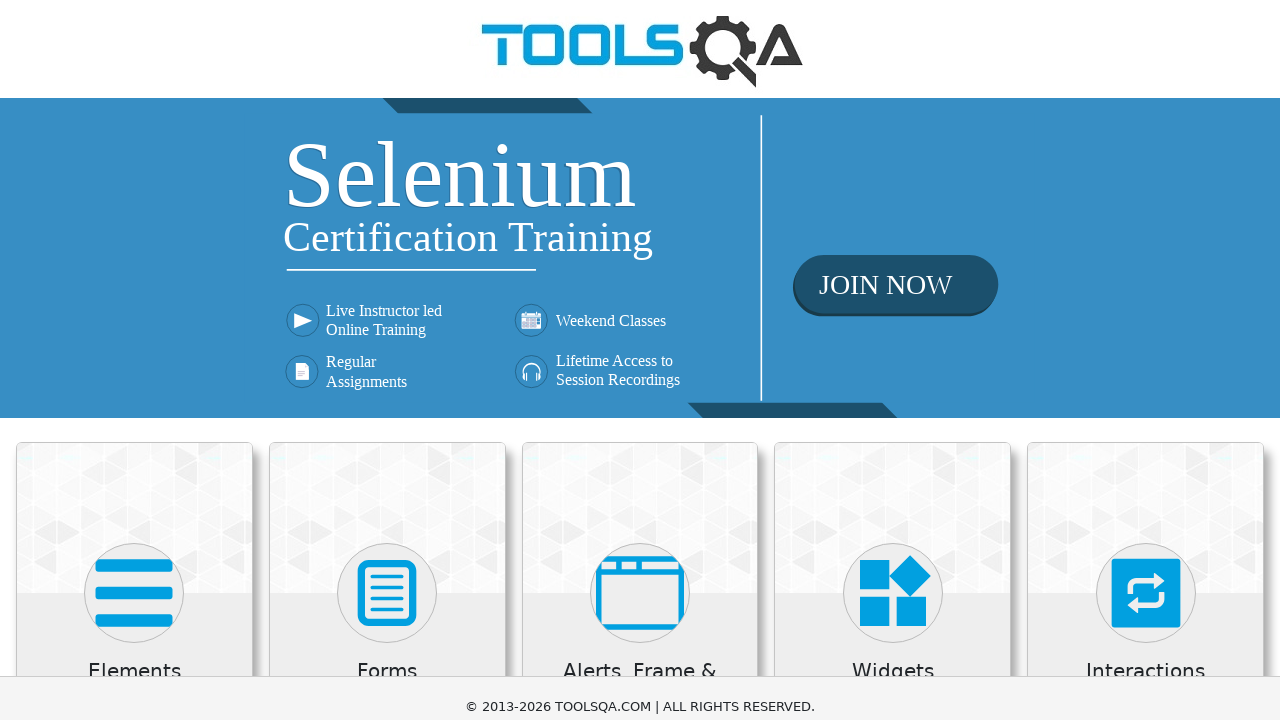

Clicked on Elements card at (134, 373) on xpath=//div[@class='card-body']//h5[contains(text(),'Elements')]
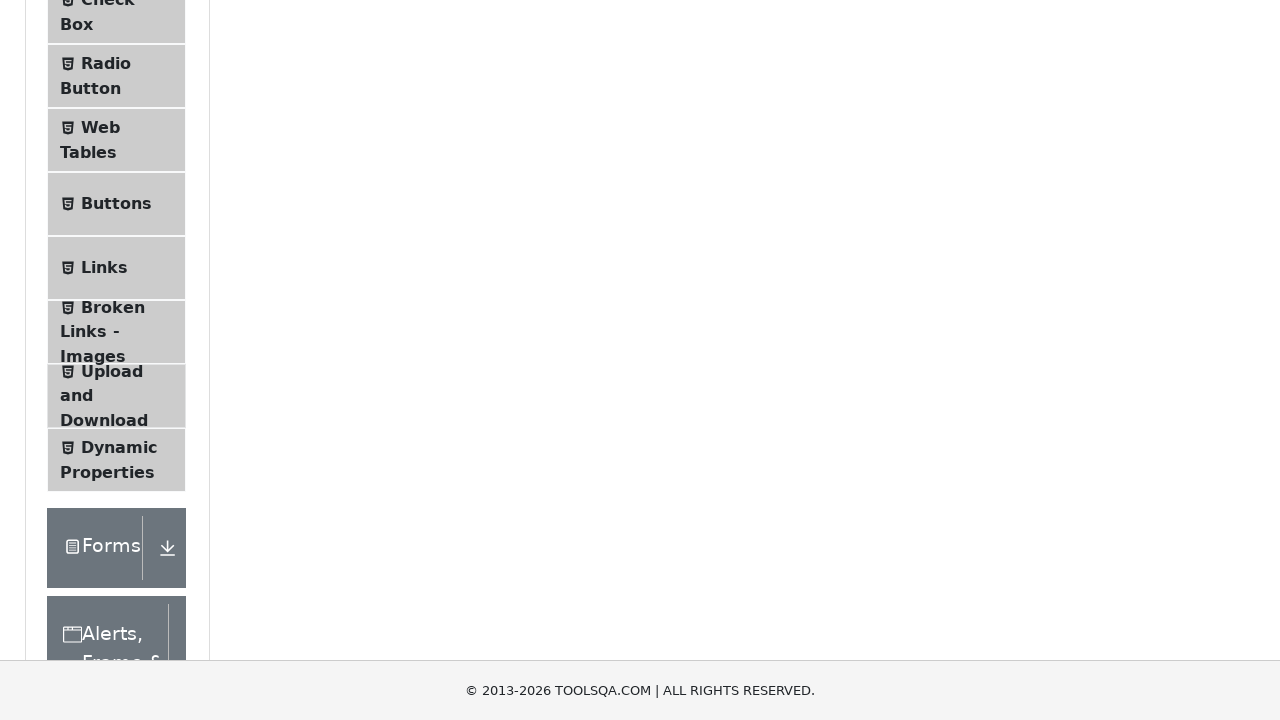

Clicked on Text Box menu item at (119, 261) on xpath=//span[@class='text' and contains(text(),'Text Box')]
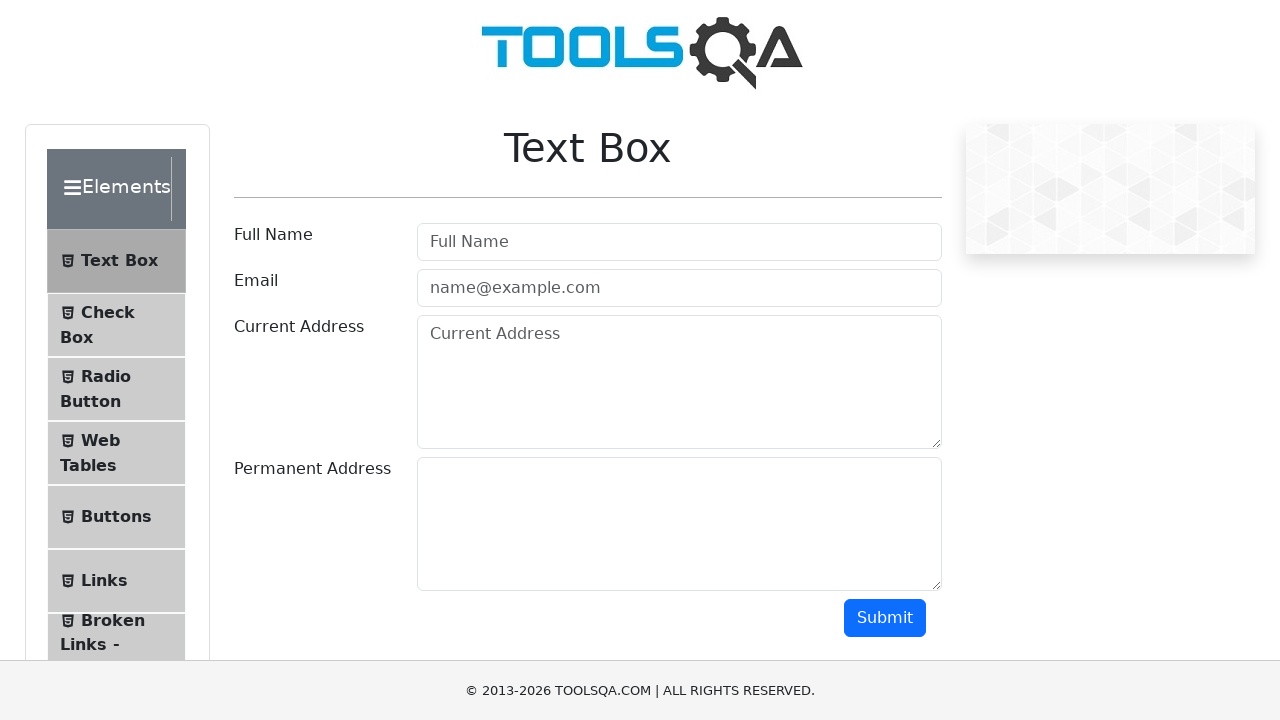

Filled in username field with 'sita' on #userName
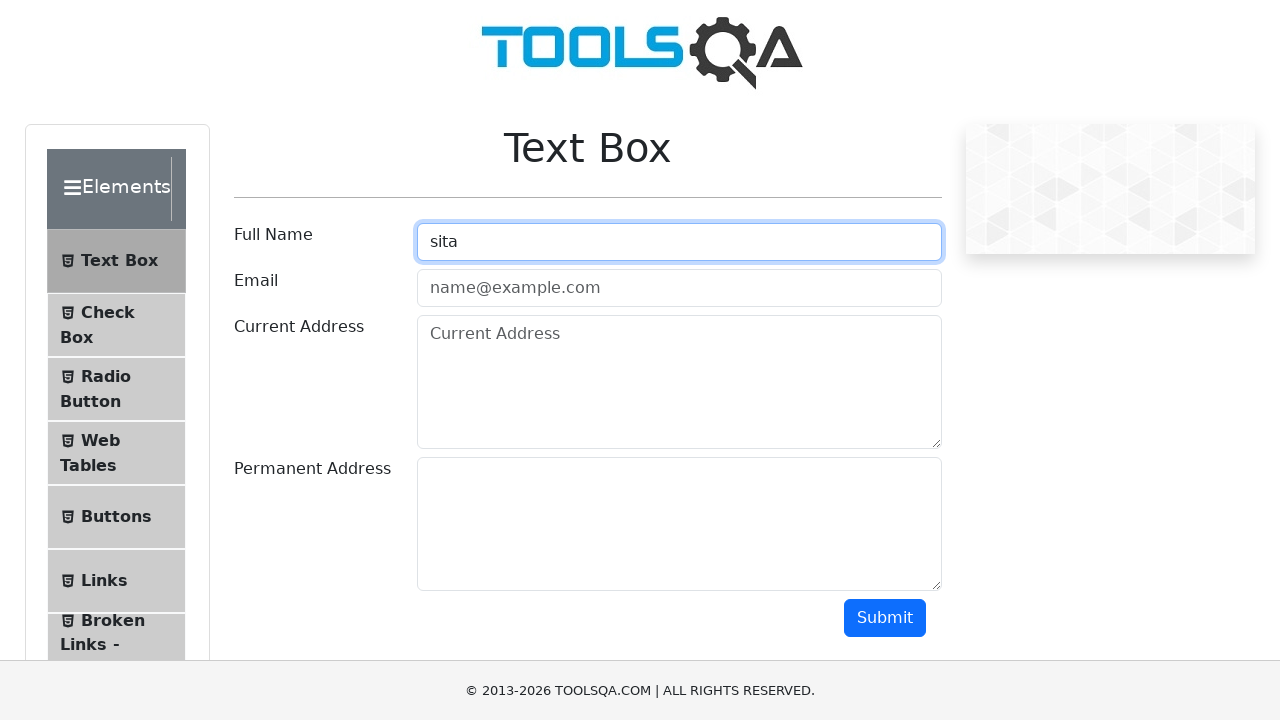

Filled in email field with 'sita@gmail.com' on #userEmail
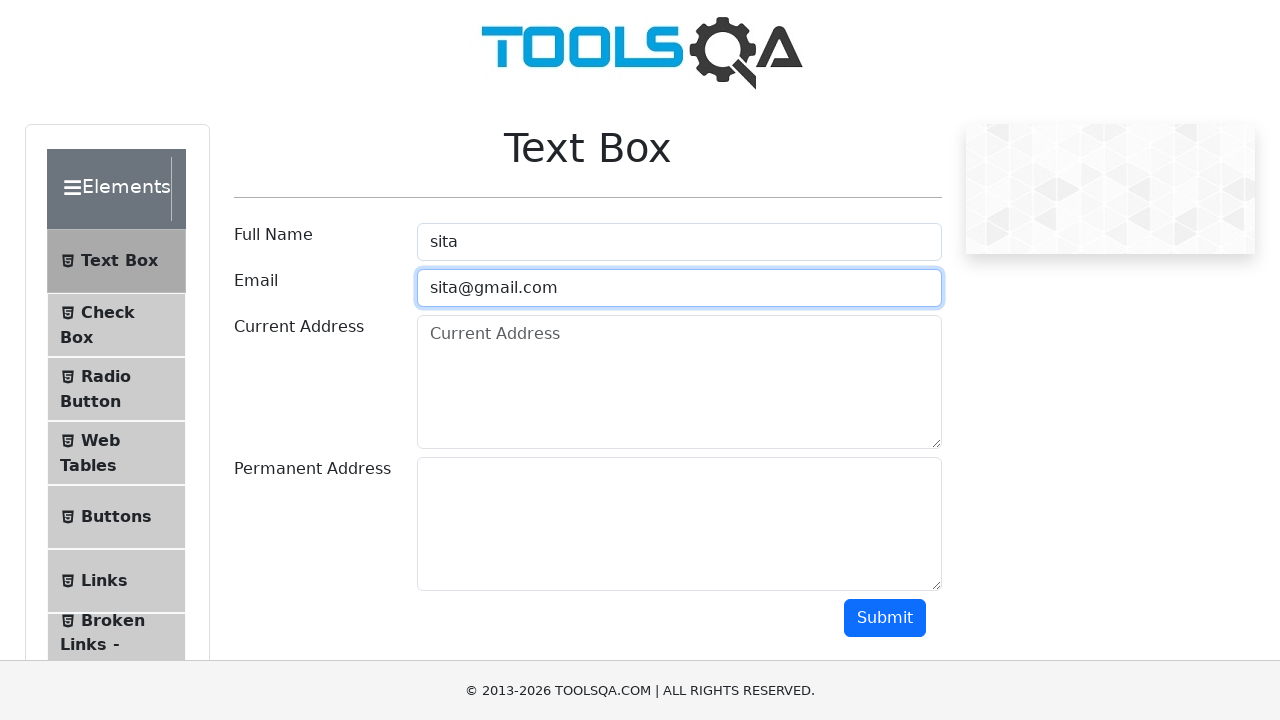

Filled in current address field with '123 Main Street, City, Country' on #currentAddress
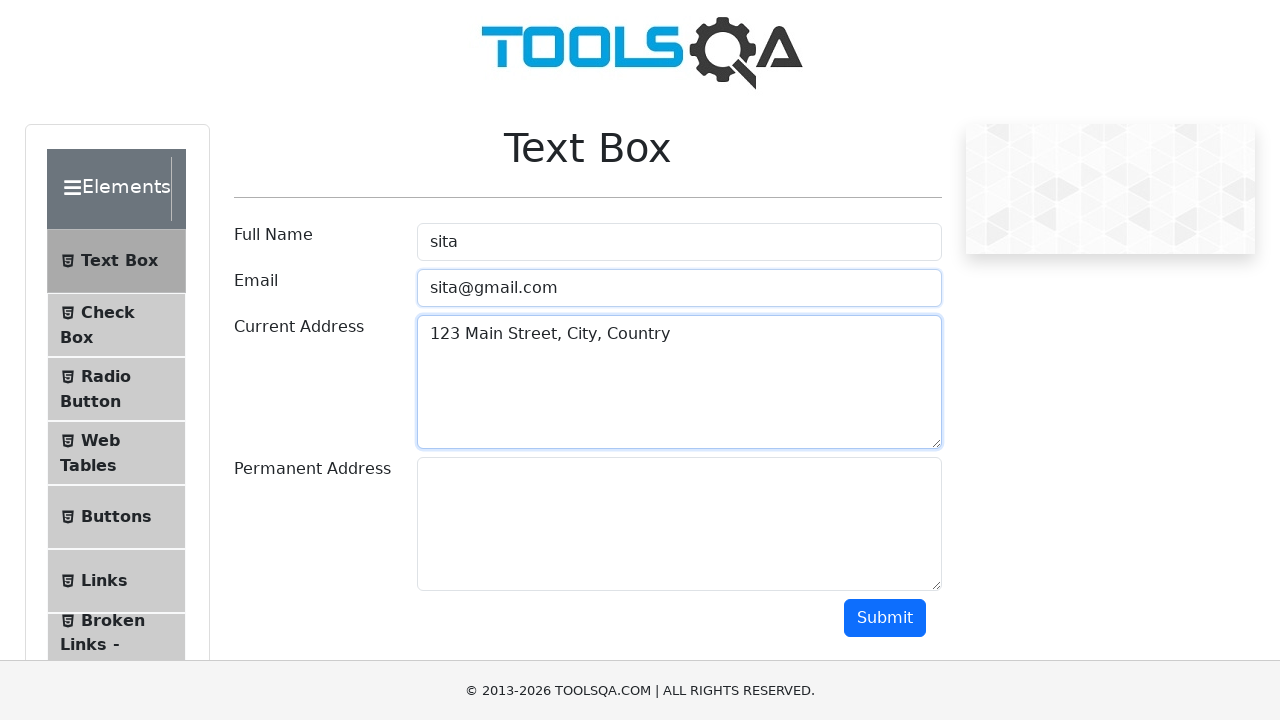

Filled in permanent address field with '456 Oak Avenue, Town, Country' on #permanentAddress
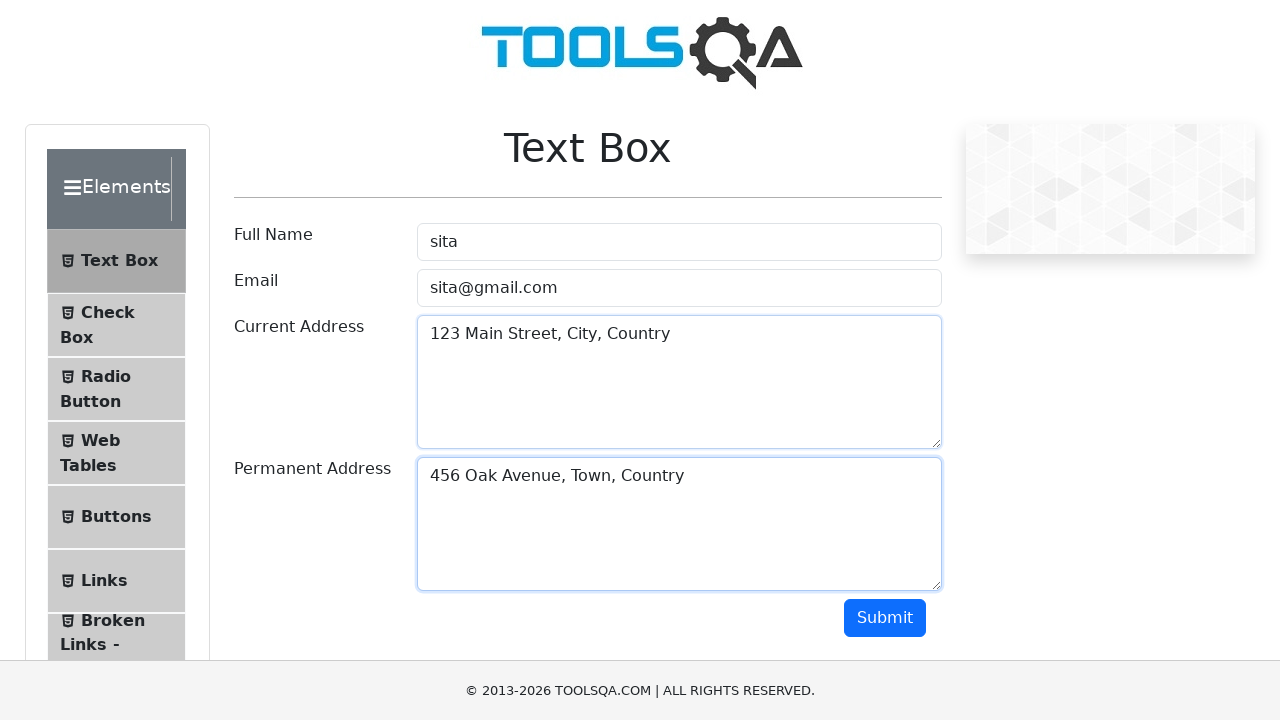

Clicked the submit button at (885, 618) on #submit
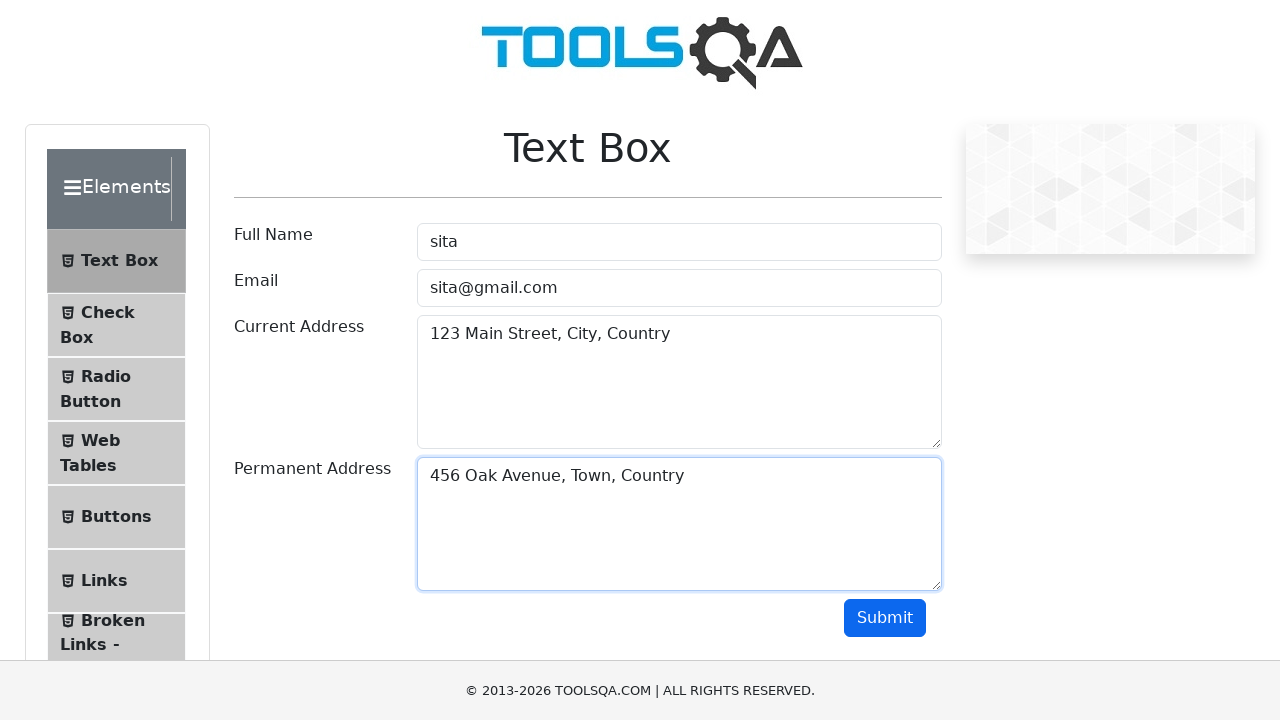

Form output appeared on page
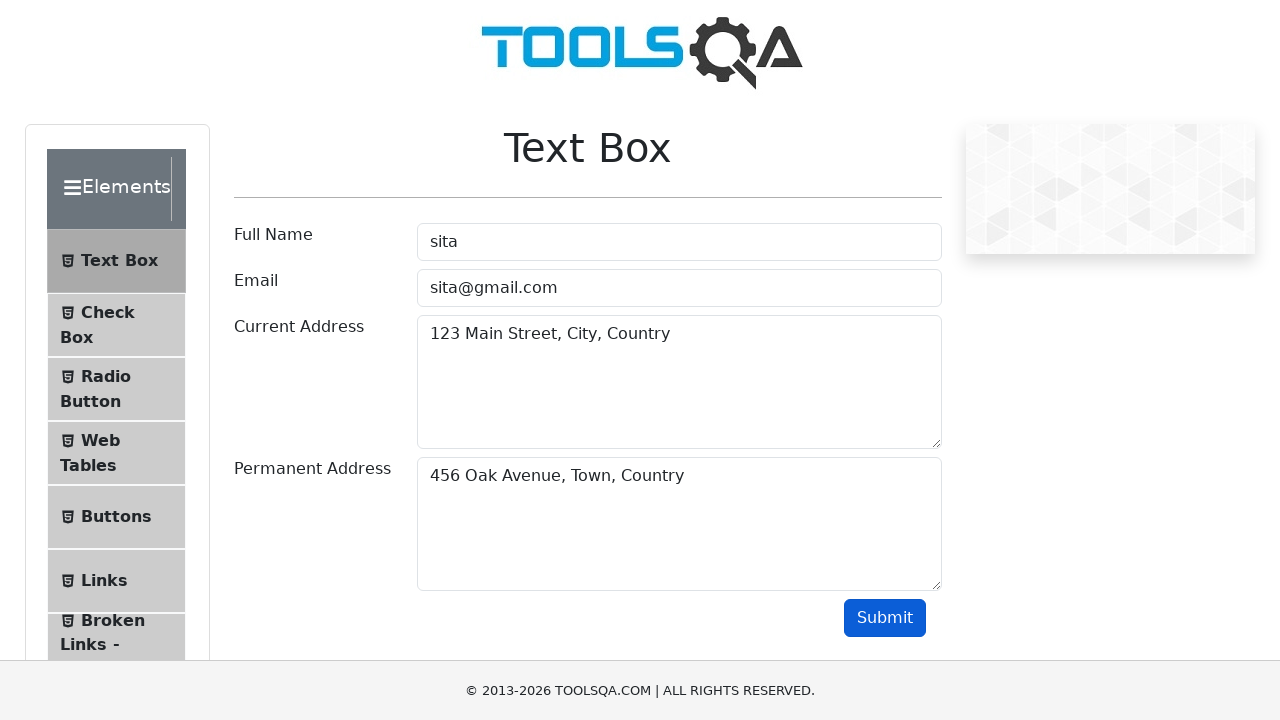

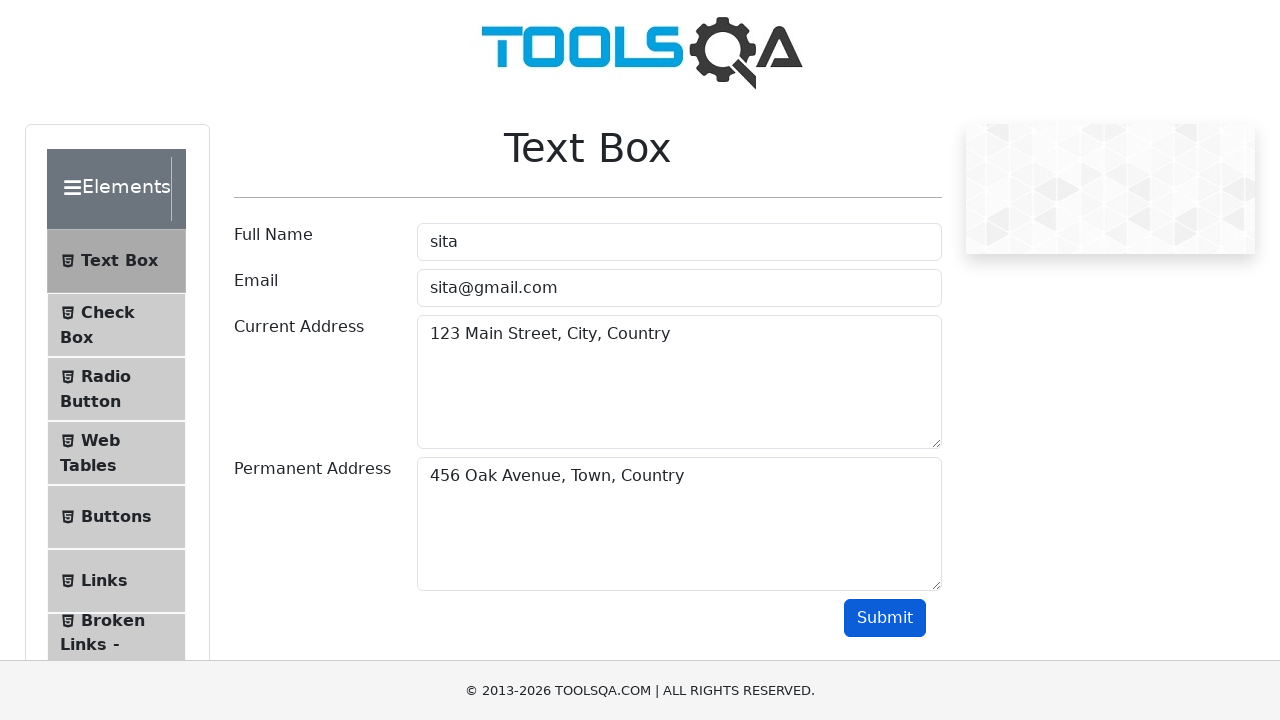